Tests hover functionality by moving mouse over each image and verifying that corresponding user information is displayed

Starting URL: https://the-internet.herokuapp.com/hovers

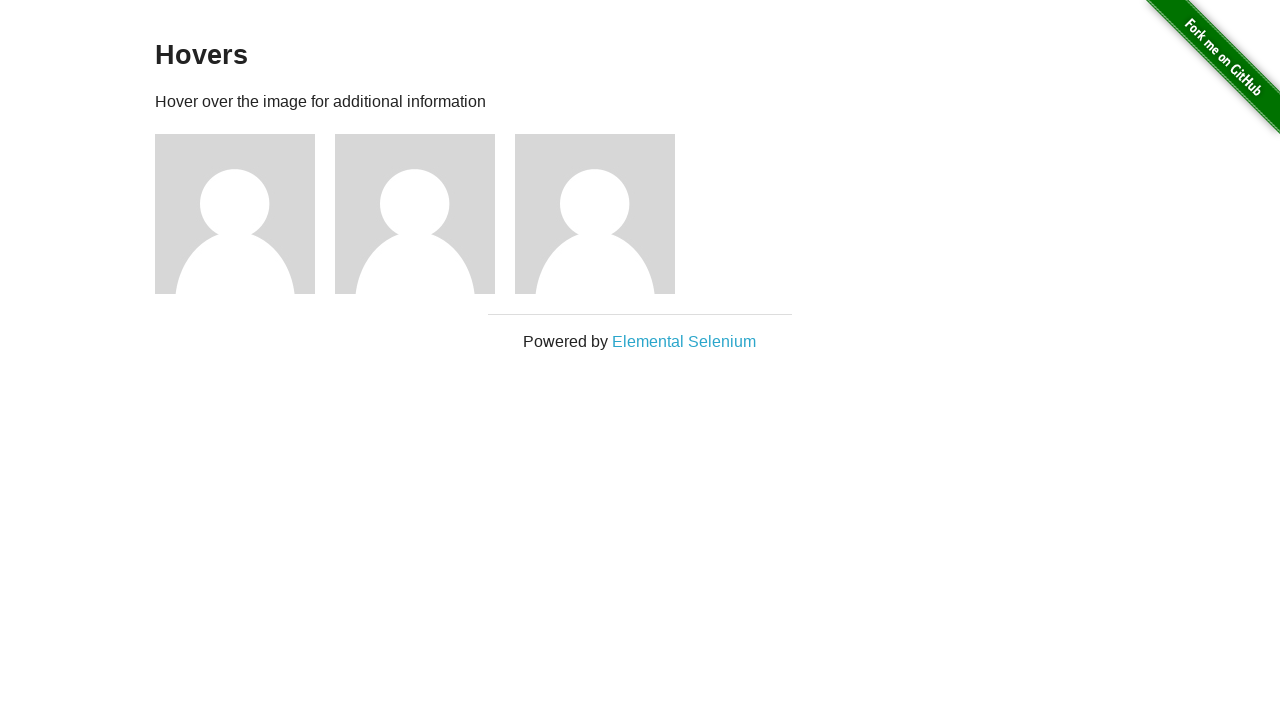

Retrieved all images from the page
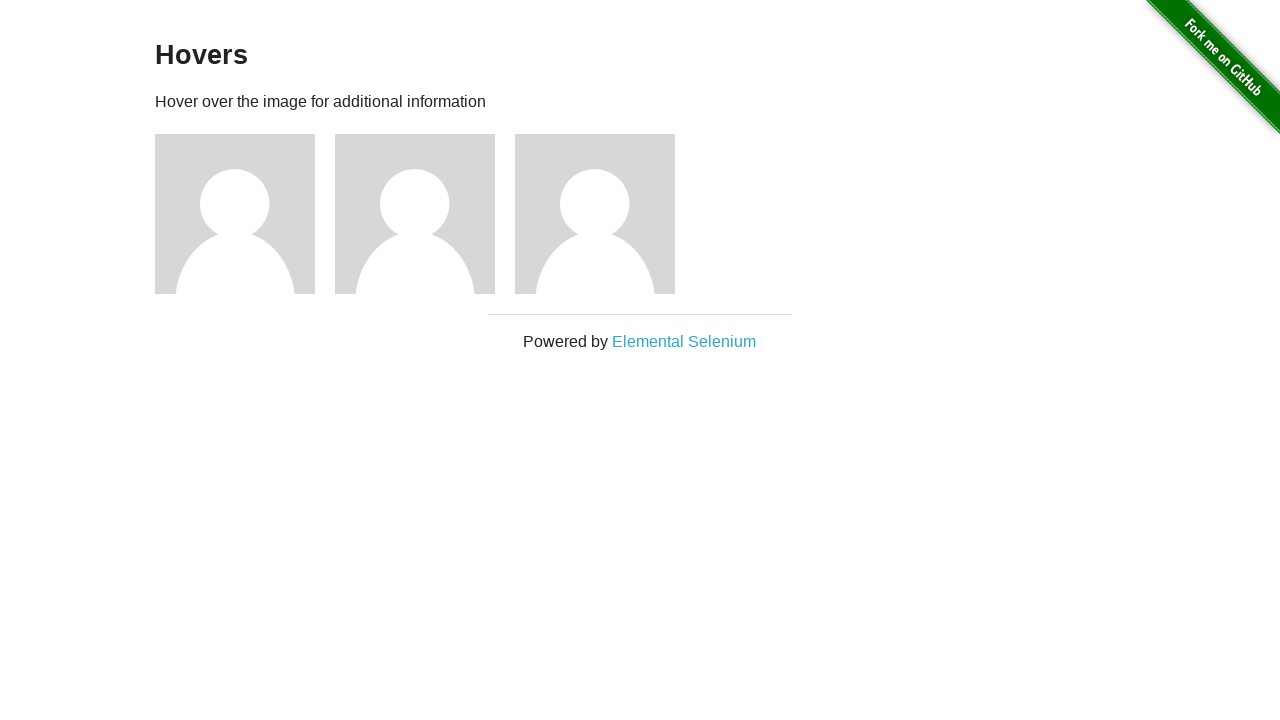

Found 4 images on the page
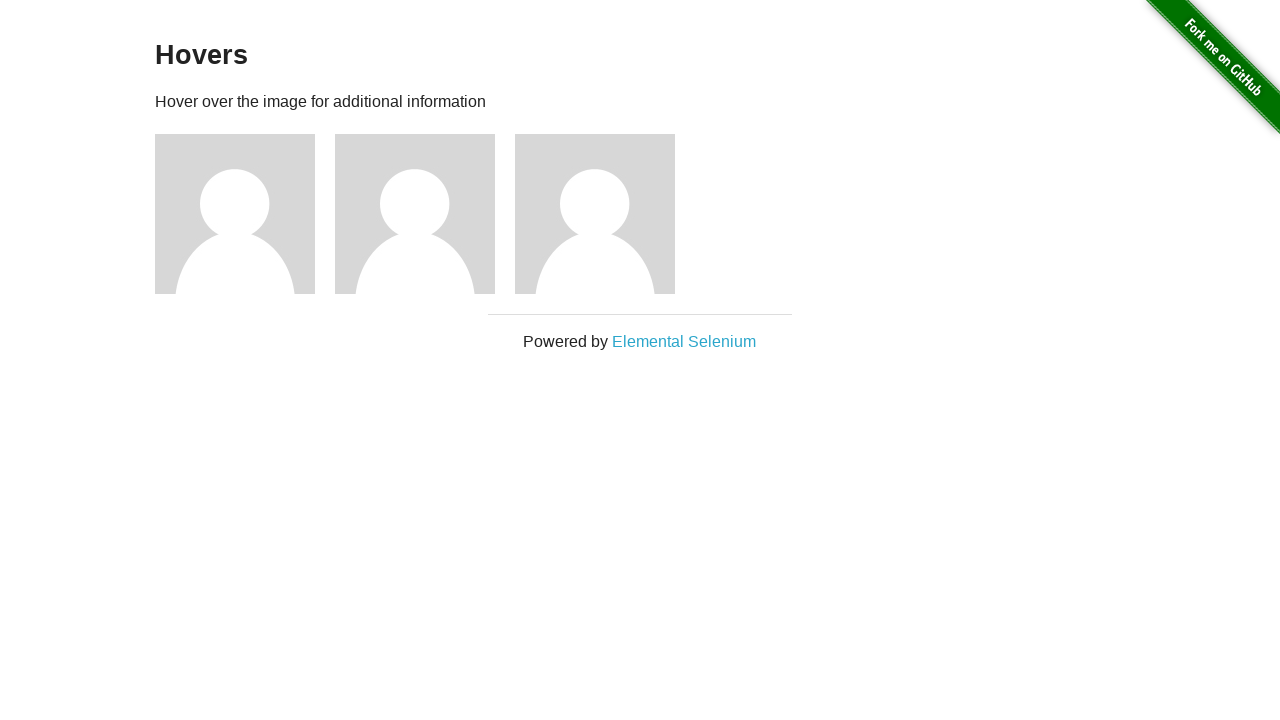

Located image 2 using xpath: (//img)[2]
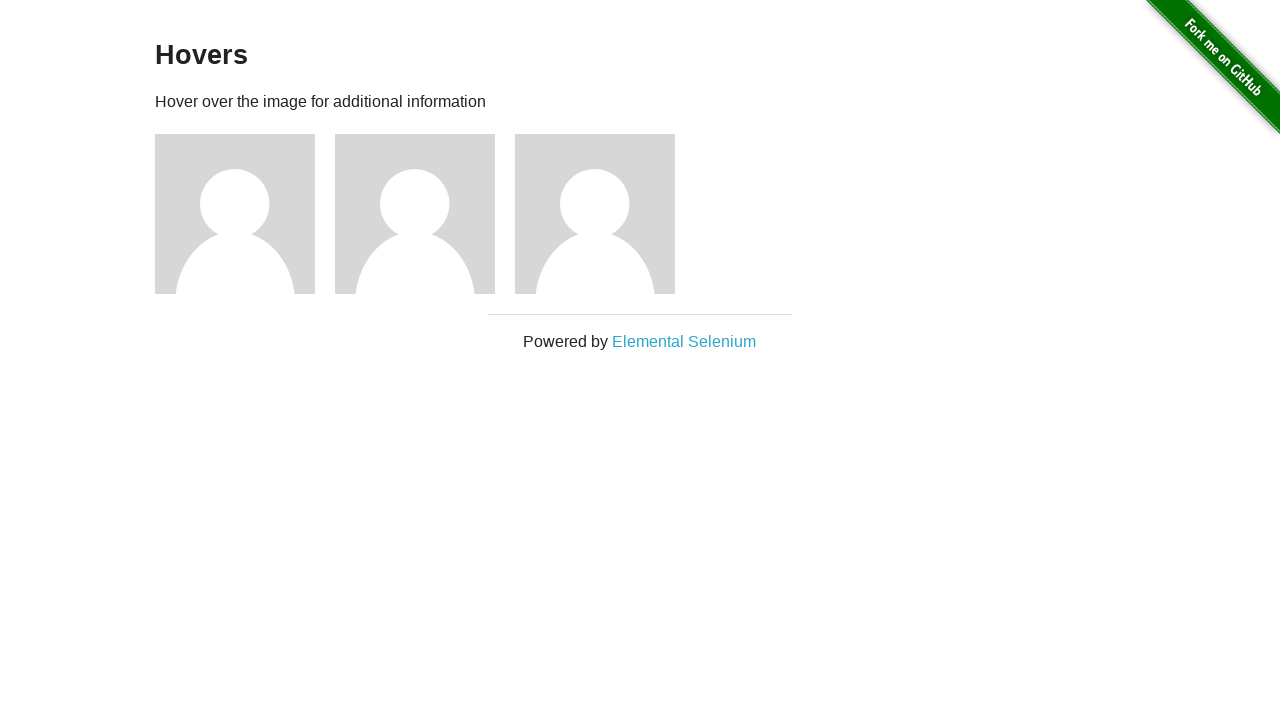

Hovered over image 2 at (235, 214) on (//img)[2]
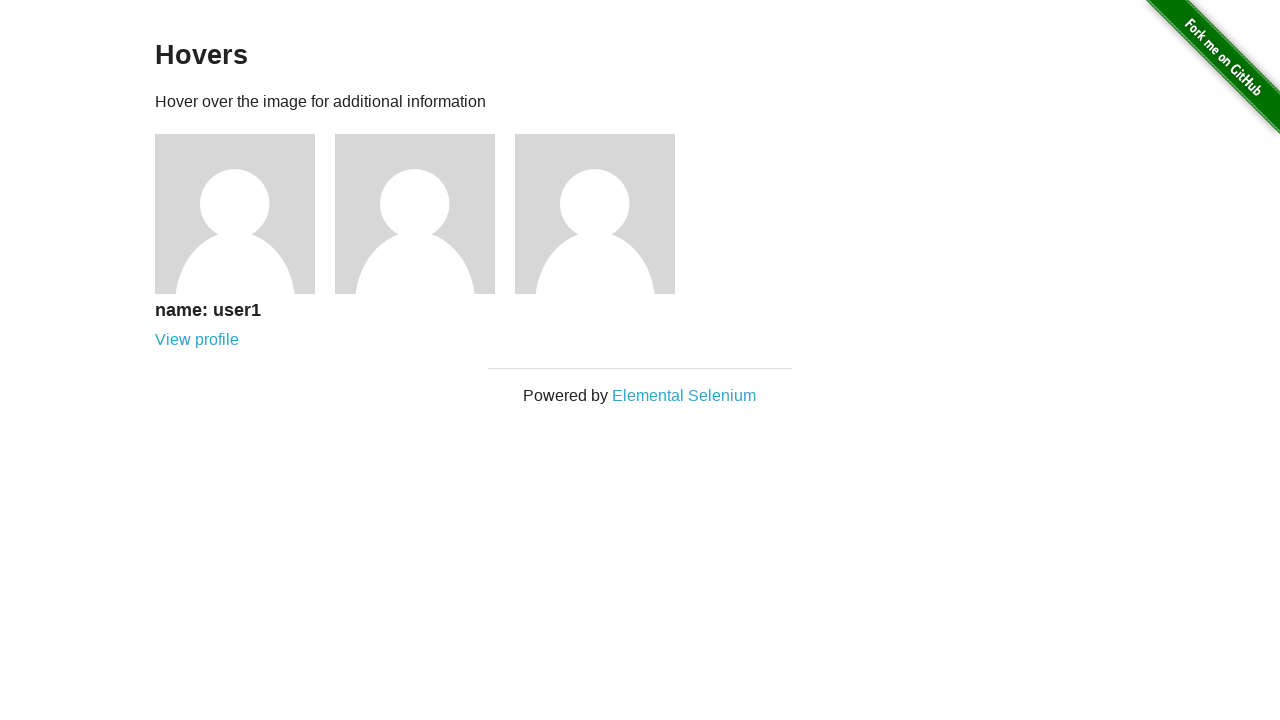

Located user information text for user1
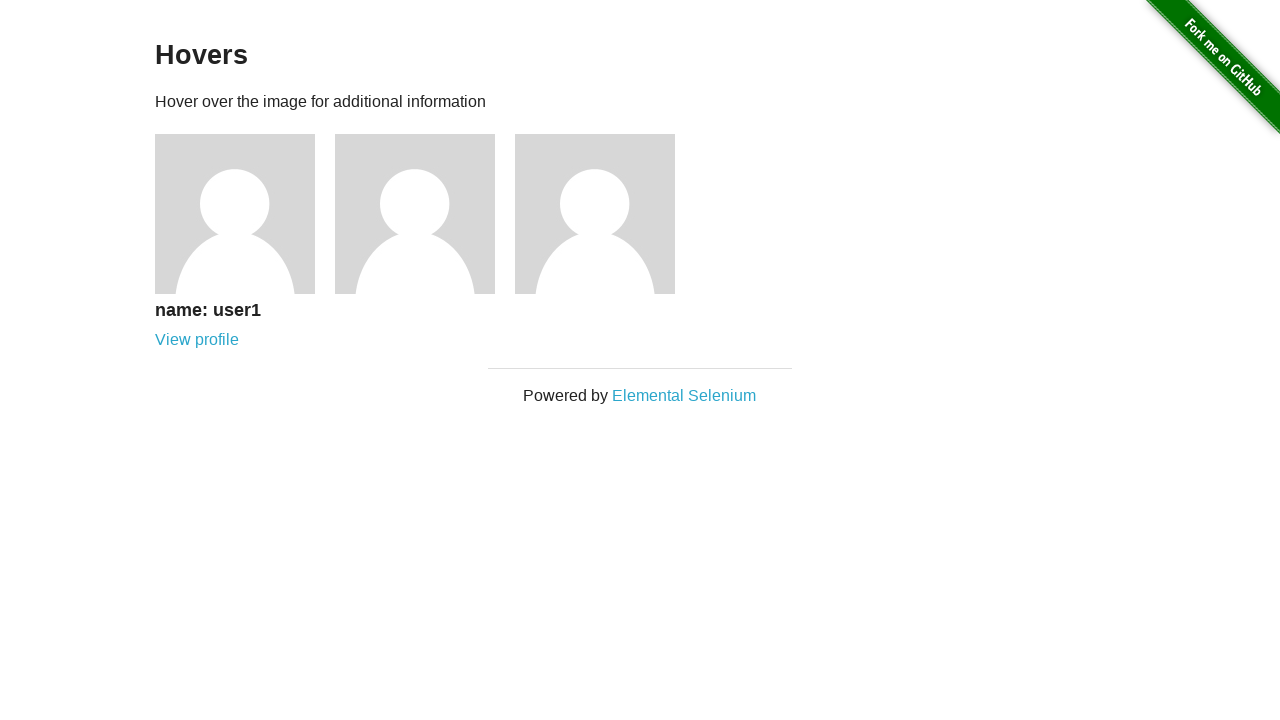

Verified that user1 information is visible after hovering
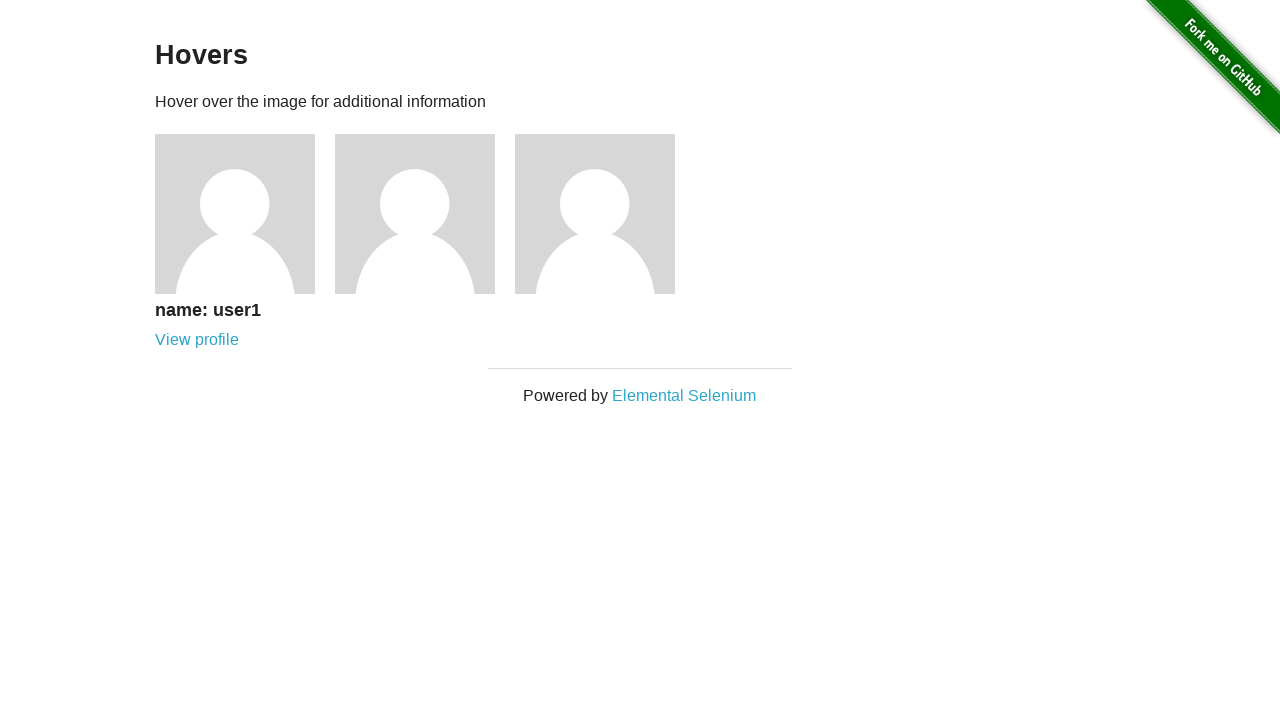

Located image 3 using xpath: (//img)[3]
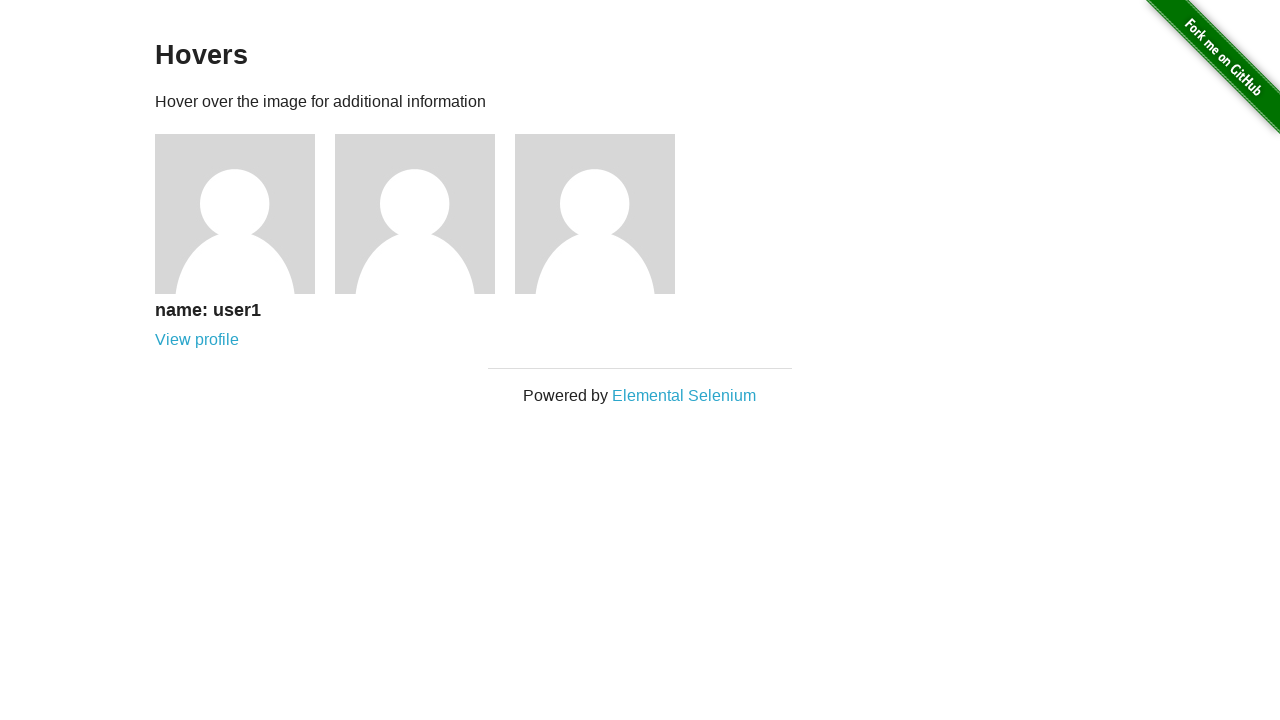

Hovered over image 3 at (415, 214) on (//img)[3]
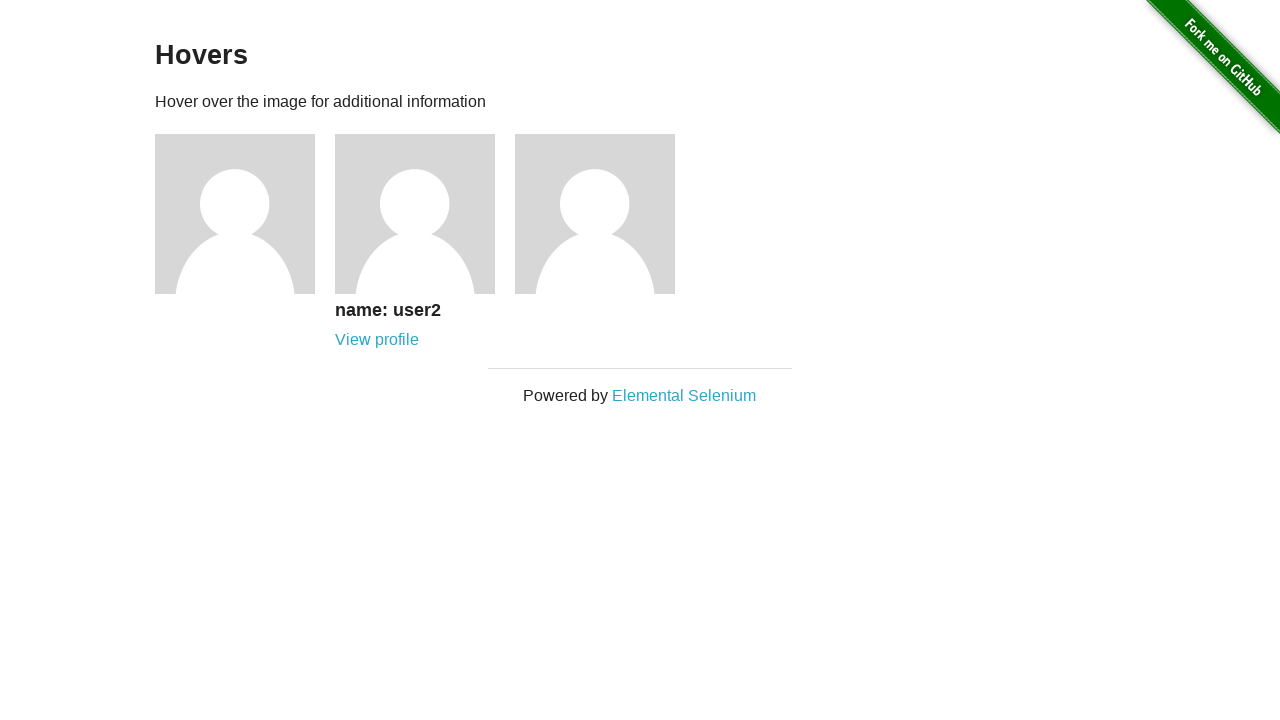

Located user information text for user2
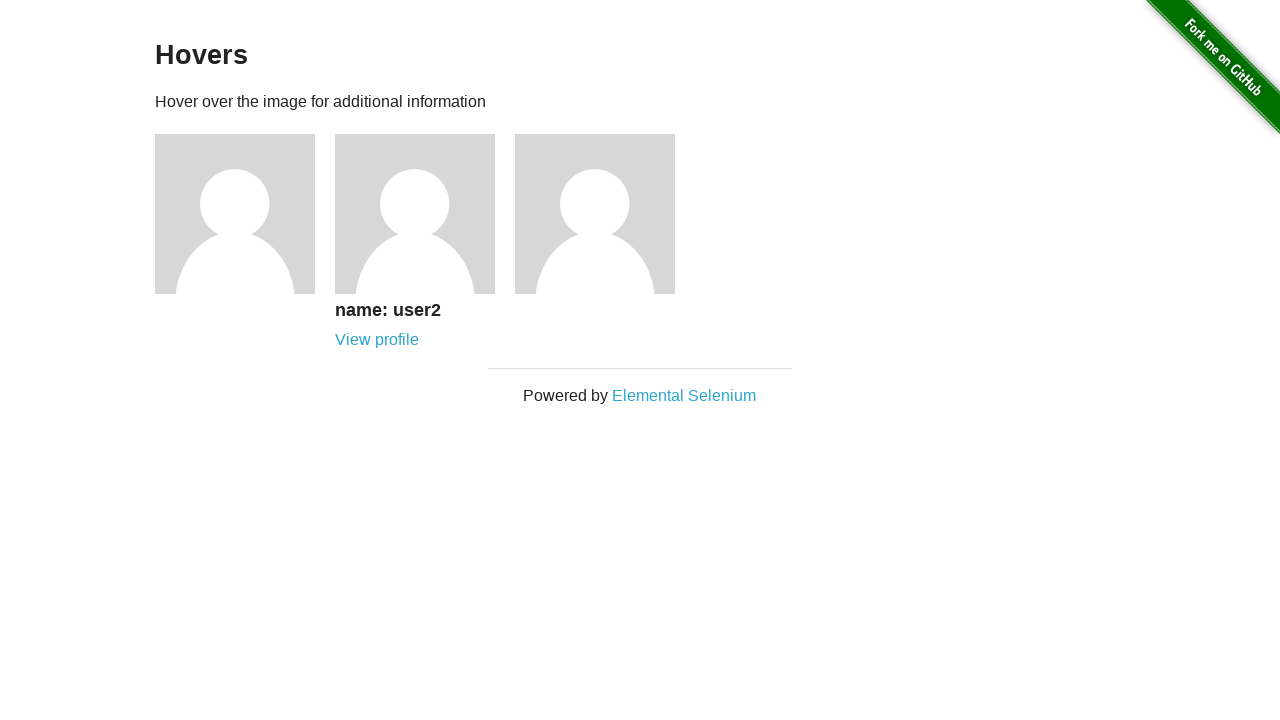

Verified that user2 information is visible after hovering
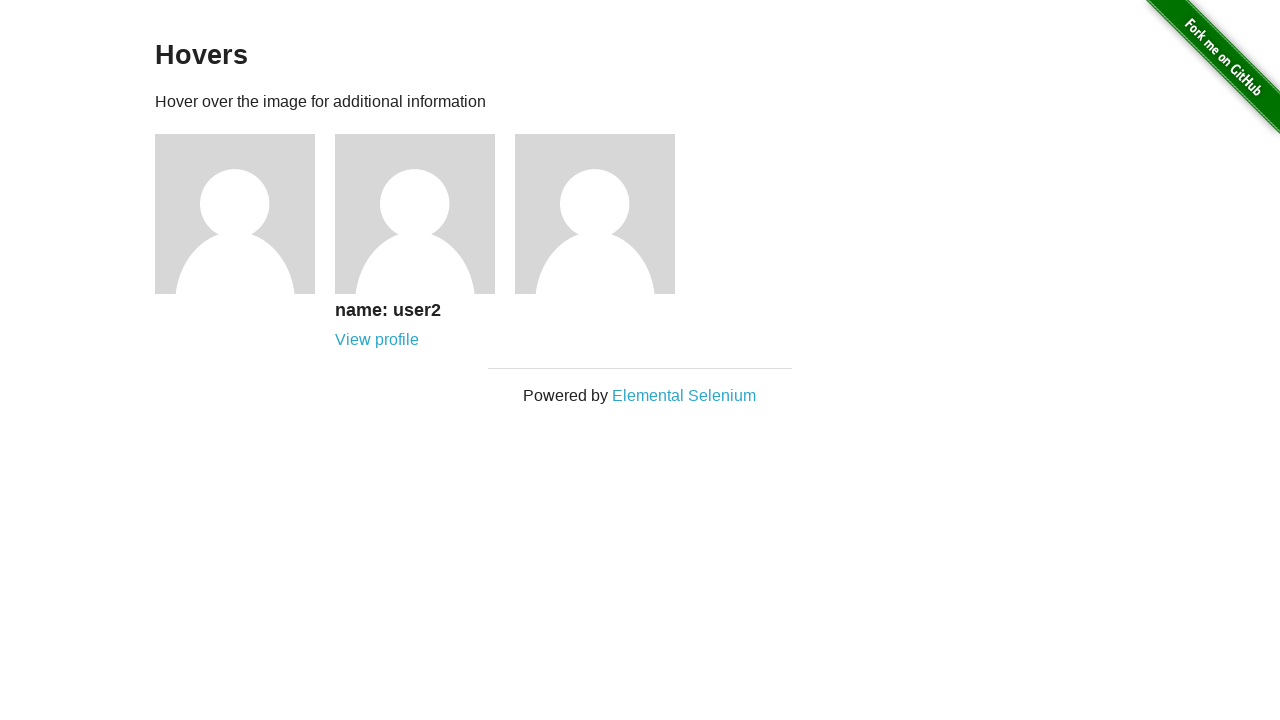

Located image 4 using xpath: (//img)[4]
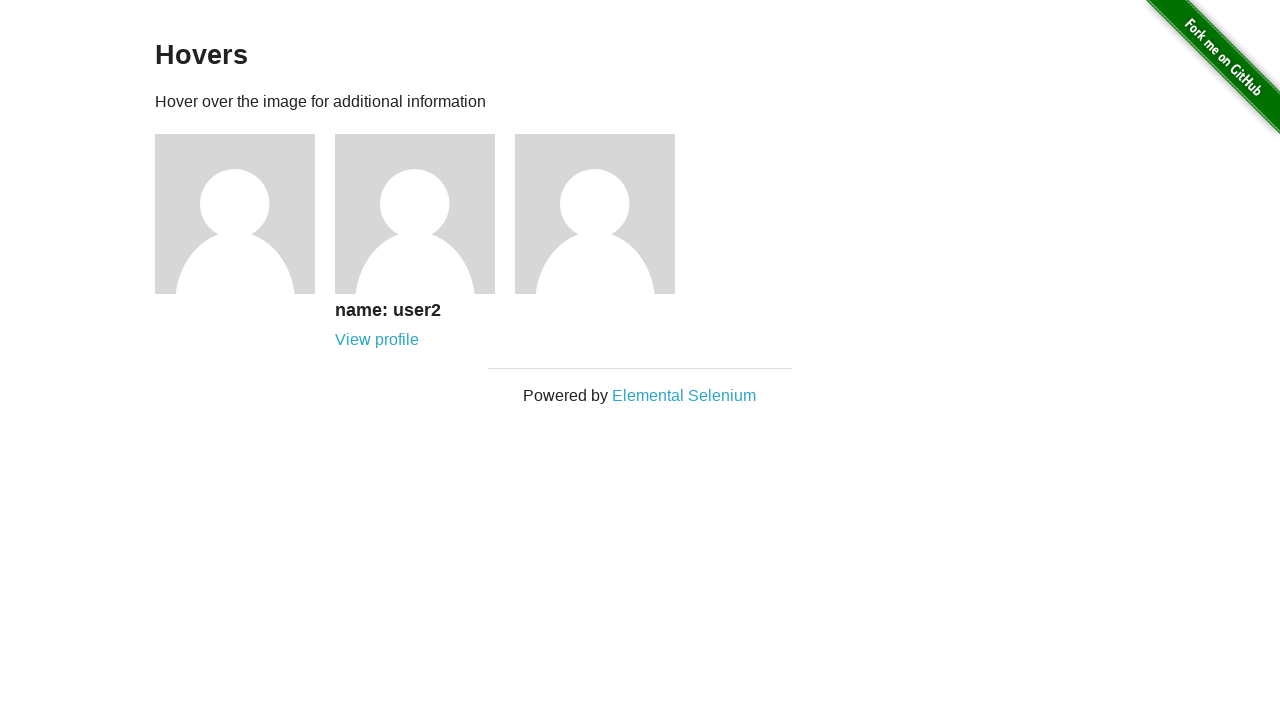

Hovered over image 4 at (595, 214) on (//img)[4]
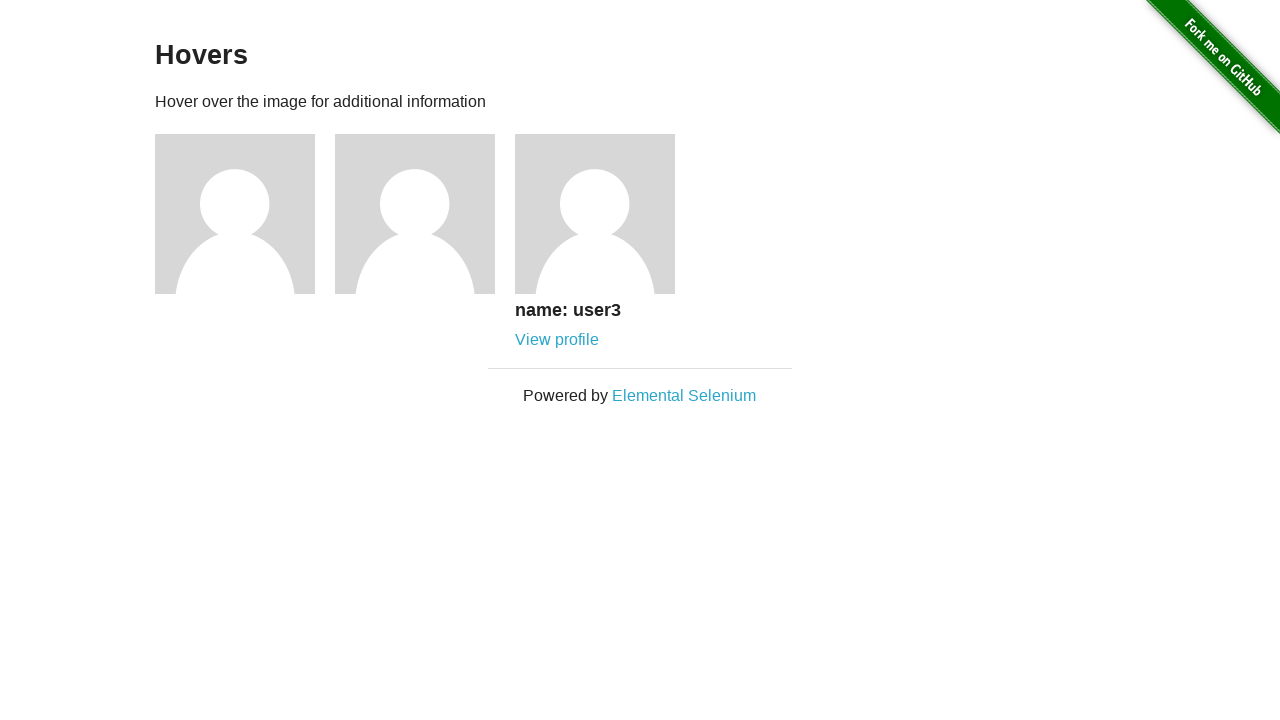

Located user information text for user3
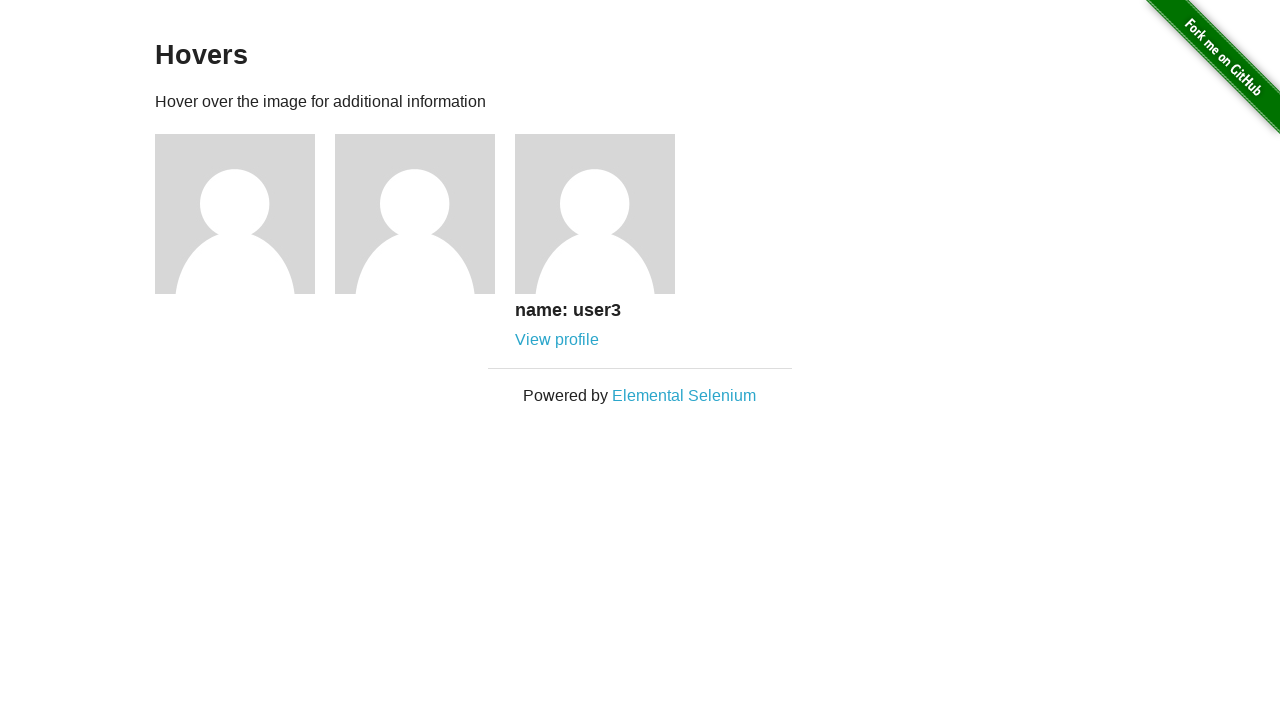

Verified that user3 information is visible after hovering
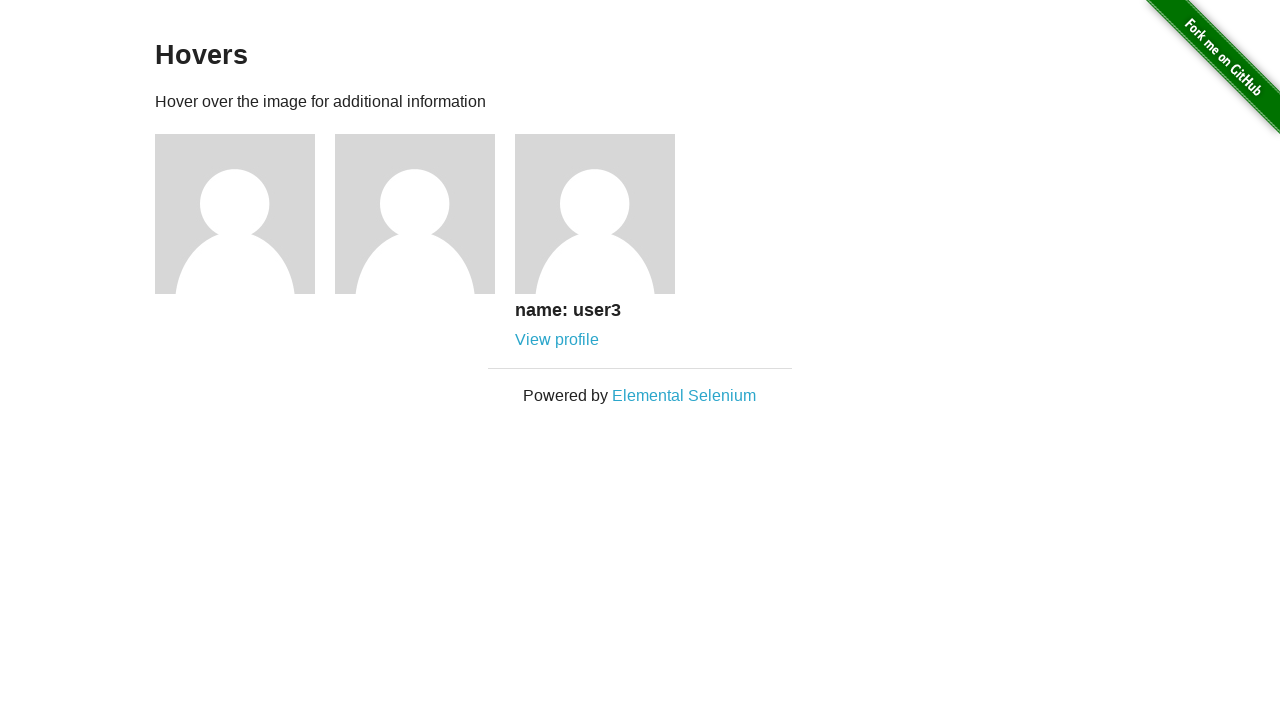

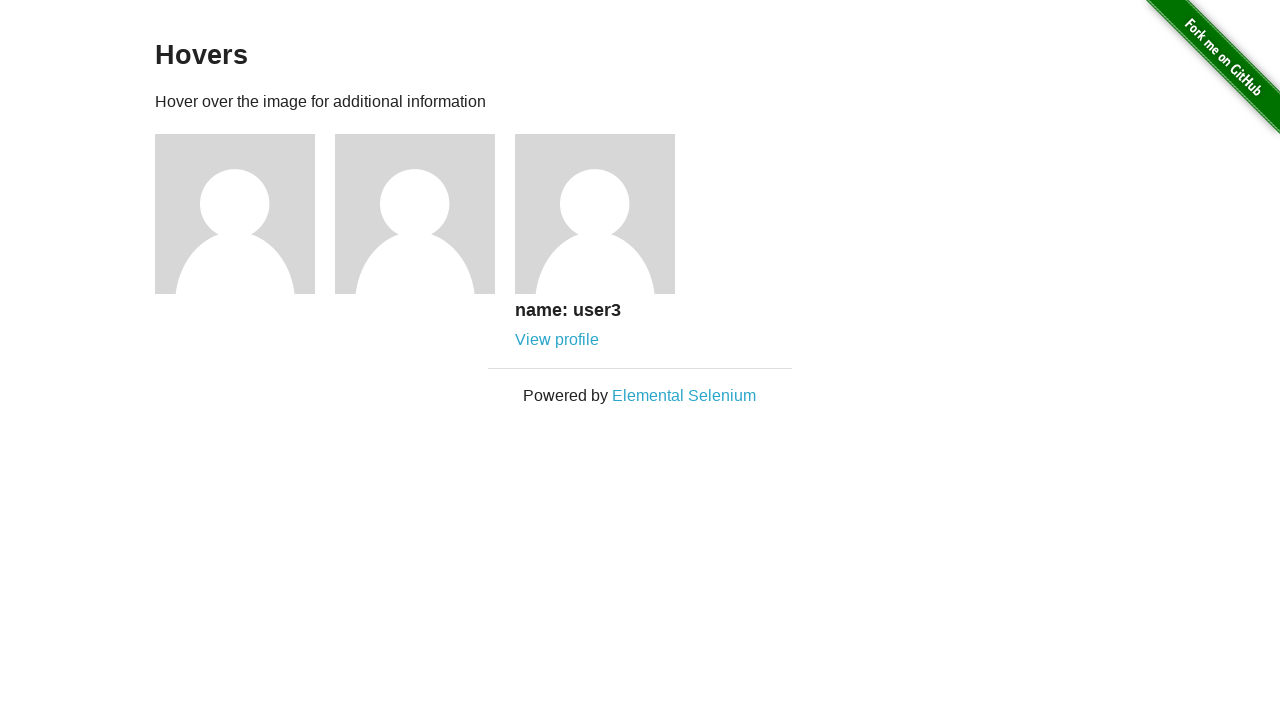